Navigates to Python.org homepage, verifies the page title, then clicks on the PyPI link in the navigation menu and verifies the redirect to PyPI.org

Starting URL: https://python.org/

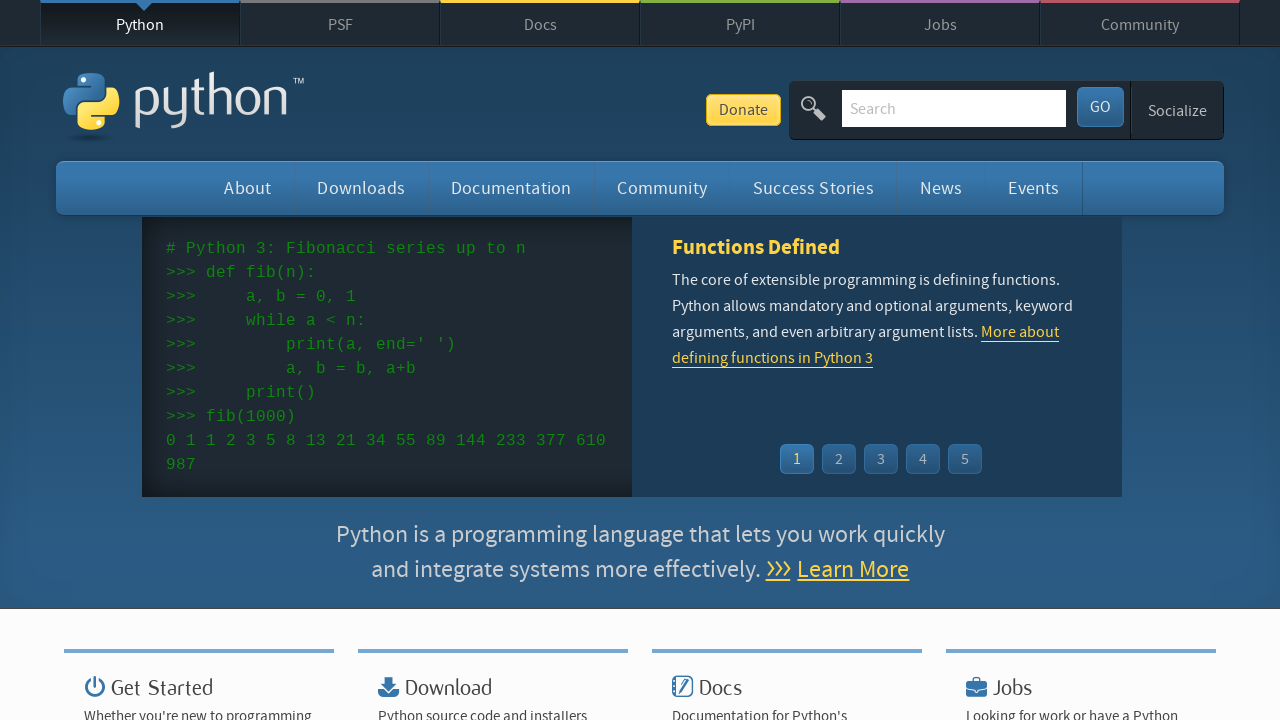

Verified page title is 'Welcome to Python.org'
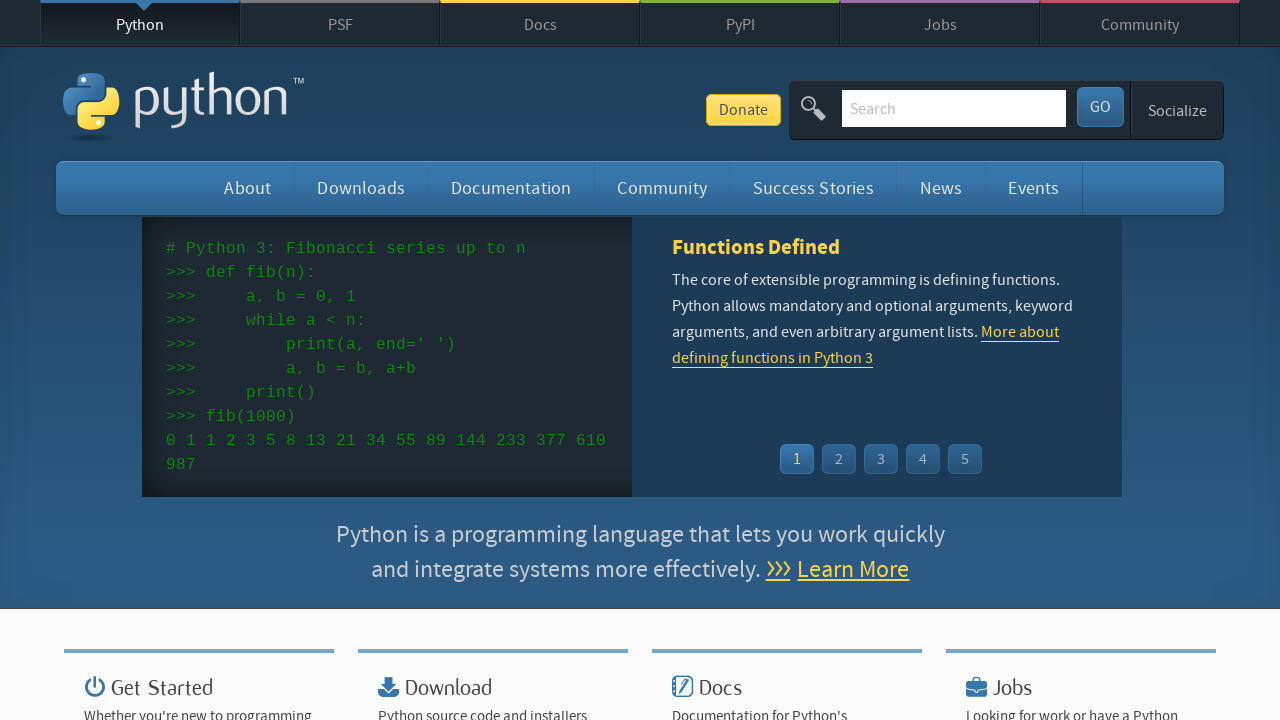

Clicked on PyPI link in navigation menu at (740, 24) on xpath=/html/body/div/div[2]/nav/ul/li[4]/a
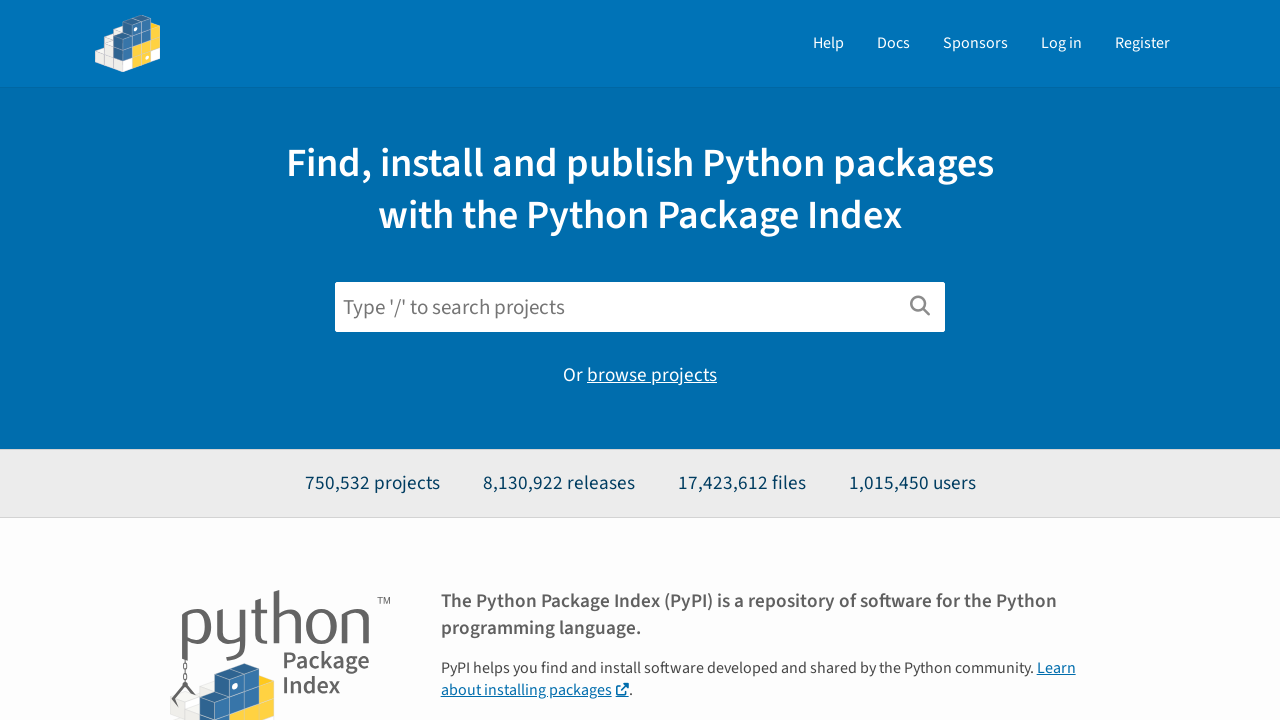

Waited for redirect to PyPI.org
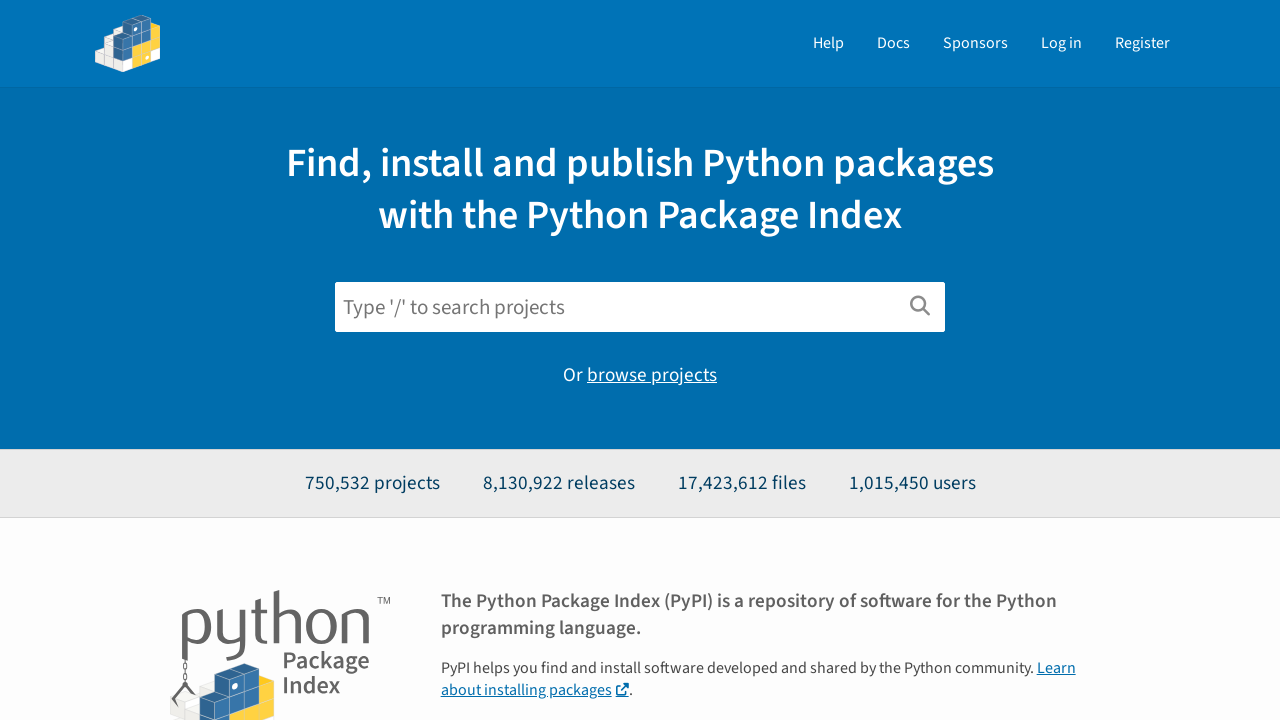

Verified successful redirect to https://pypi.org/
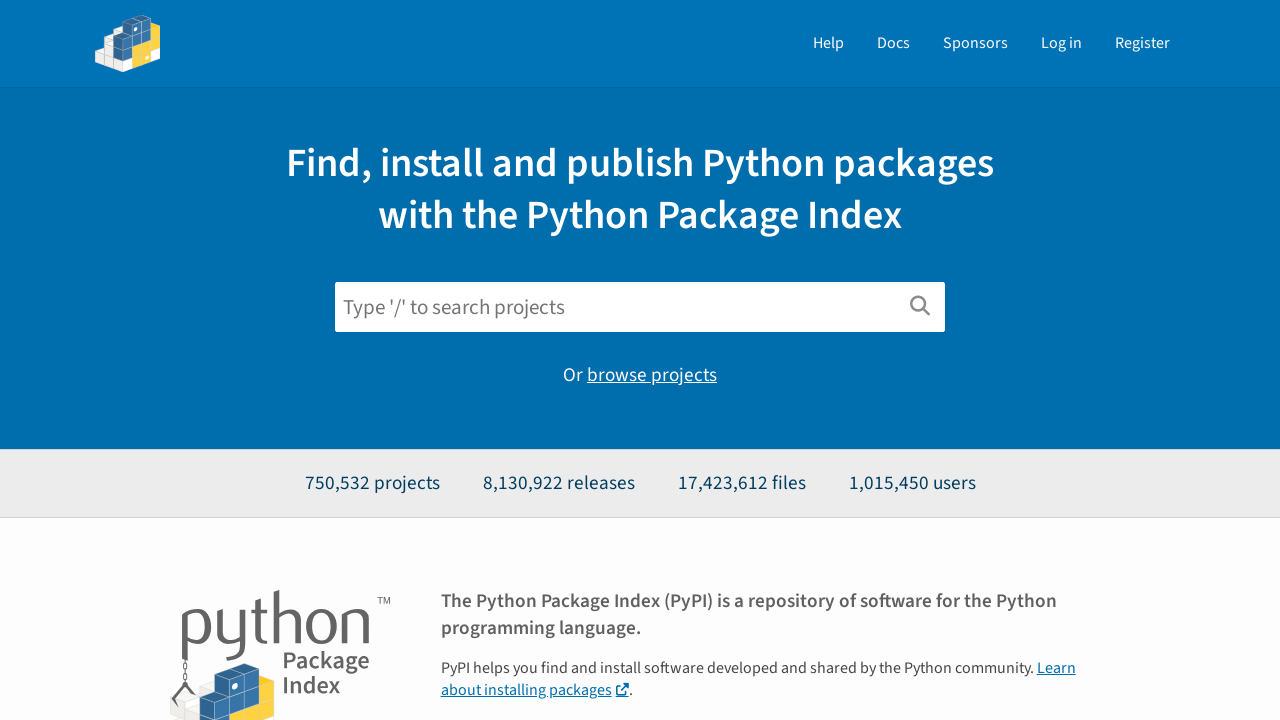

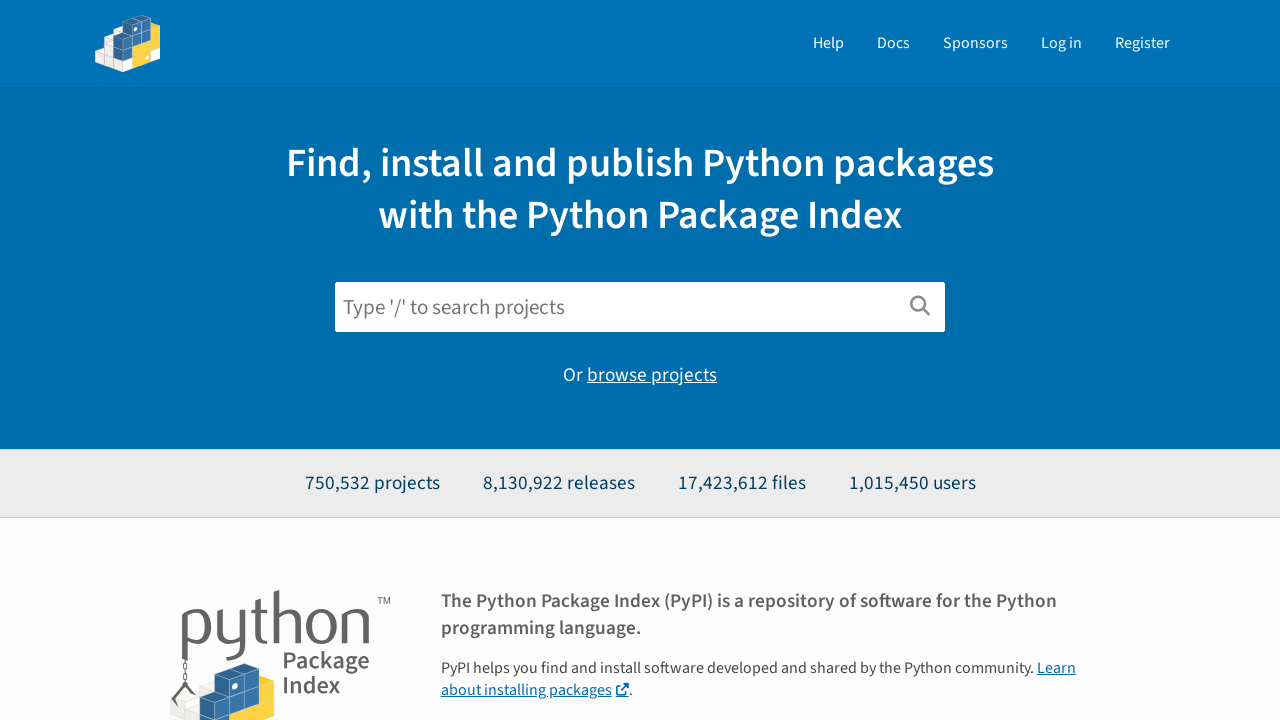